Verifies the menu items displayed in the Alerts, Frame & Windows section

Starting URL: https://demoqa.com/

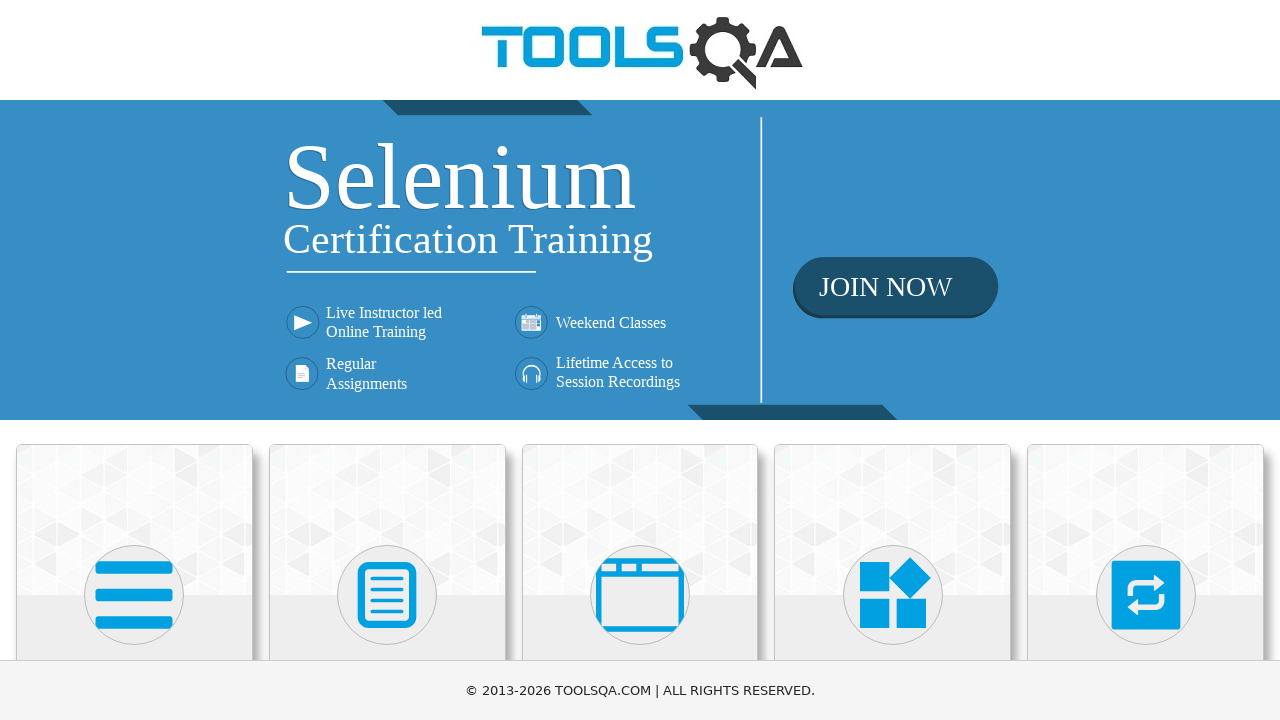

Clicked on Alerts, Frame & Windows card at (640, 520) on xpath=(//div[@class='card mt-4 top-card'])[3]
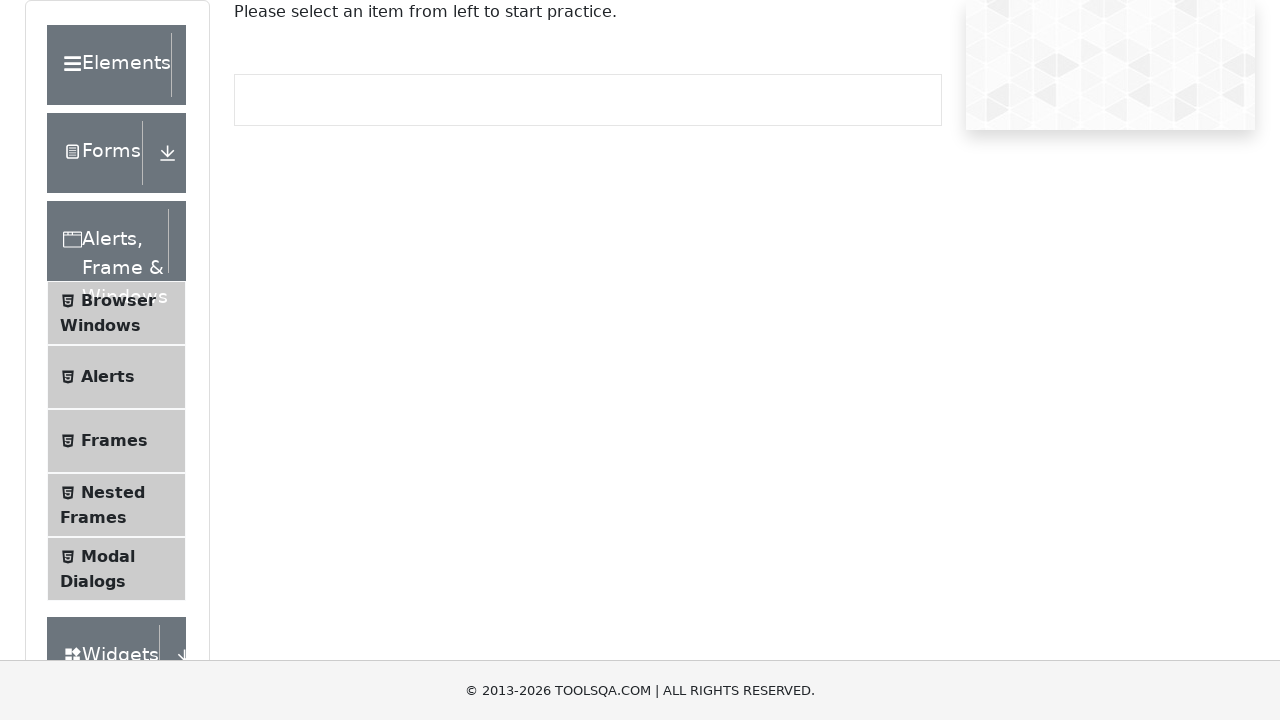

Menu list items loaded in Alerts, Frame & Windows section
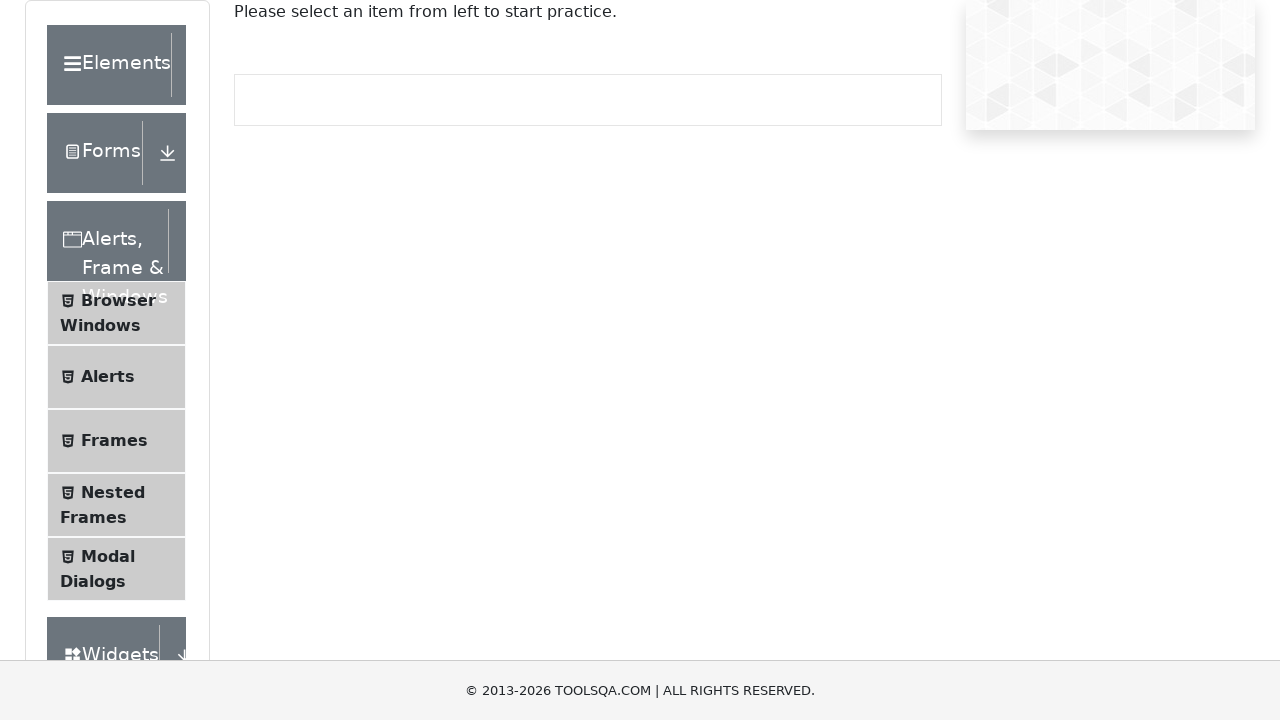

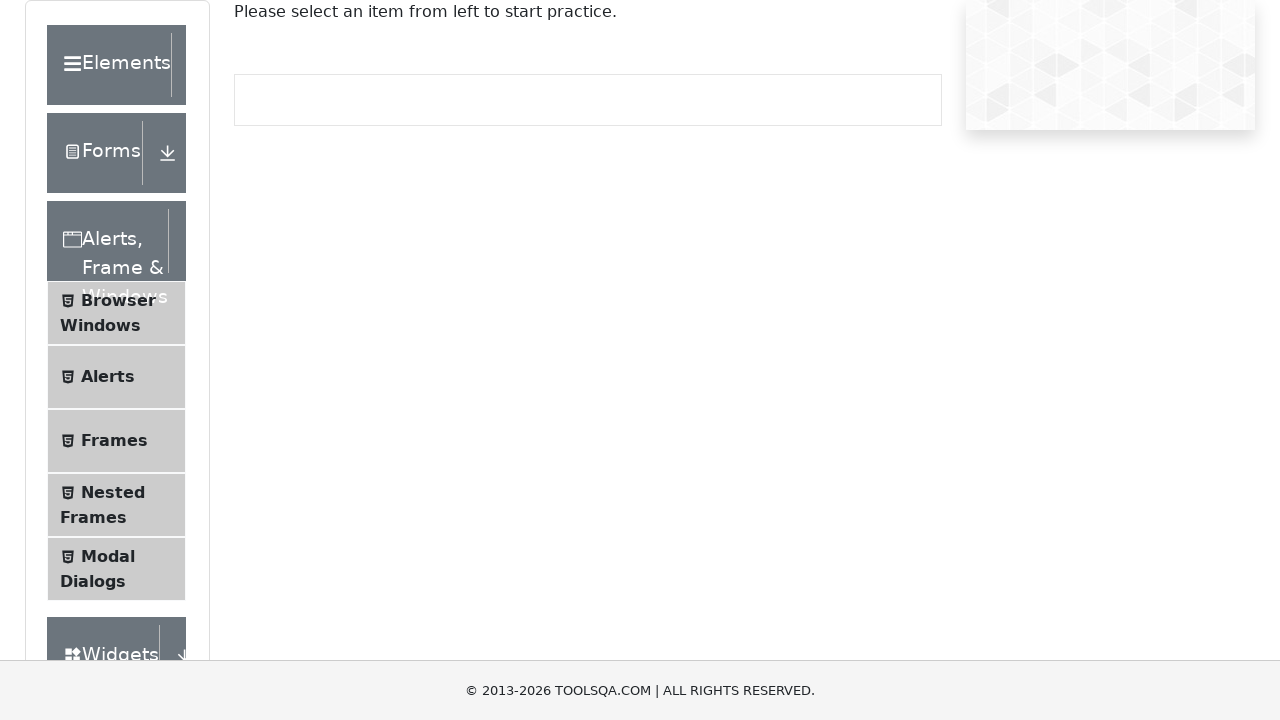